Tests a registration form by filling in required fields (first name, last name, email) and submitting the form to verify successful registration

Starting URL: http://suninjuly.github.io/registration1.html

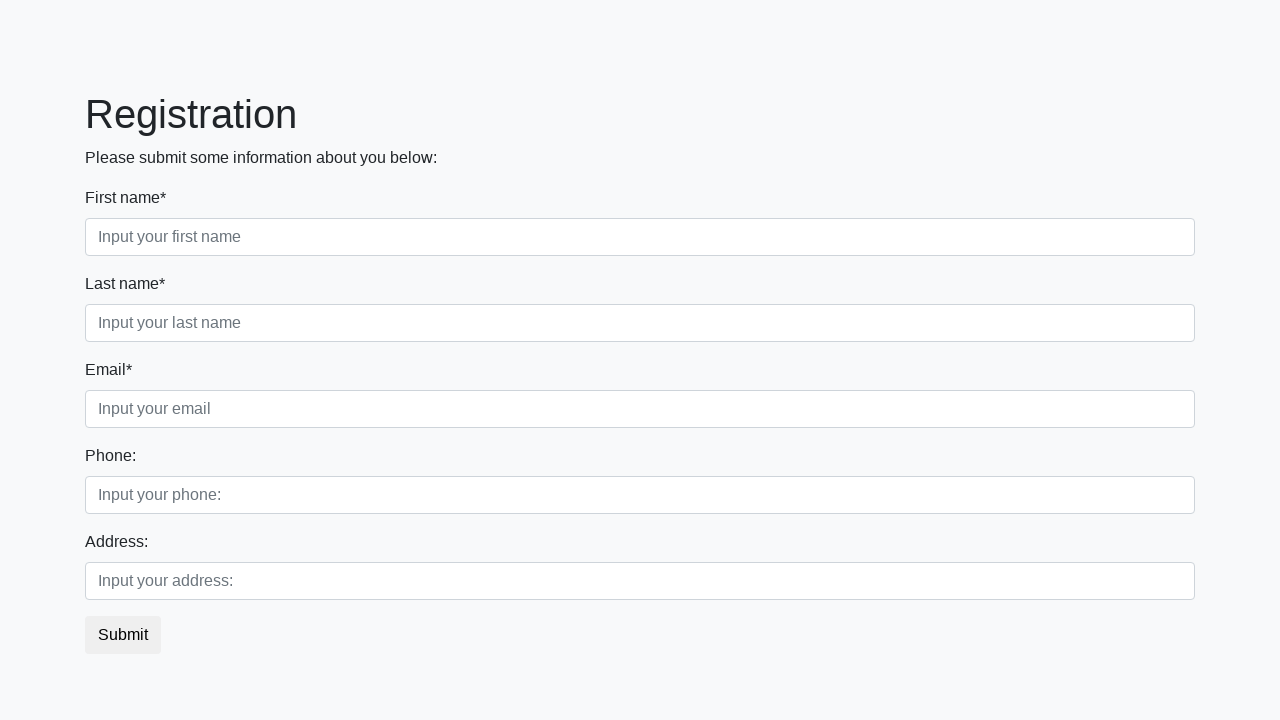

Filled first name field with 'Ivan' on //input[@class='form-control first' and @required]
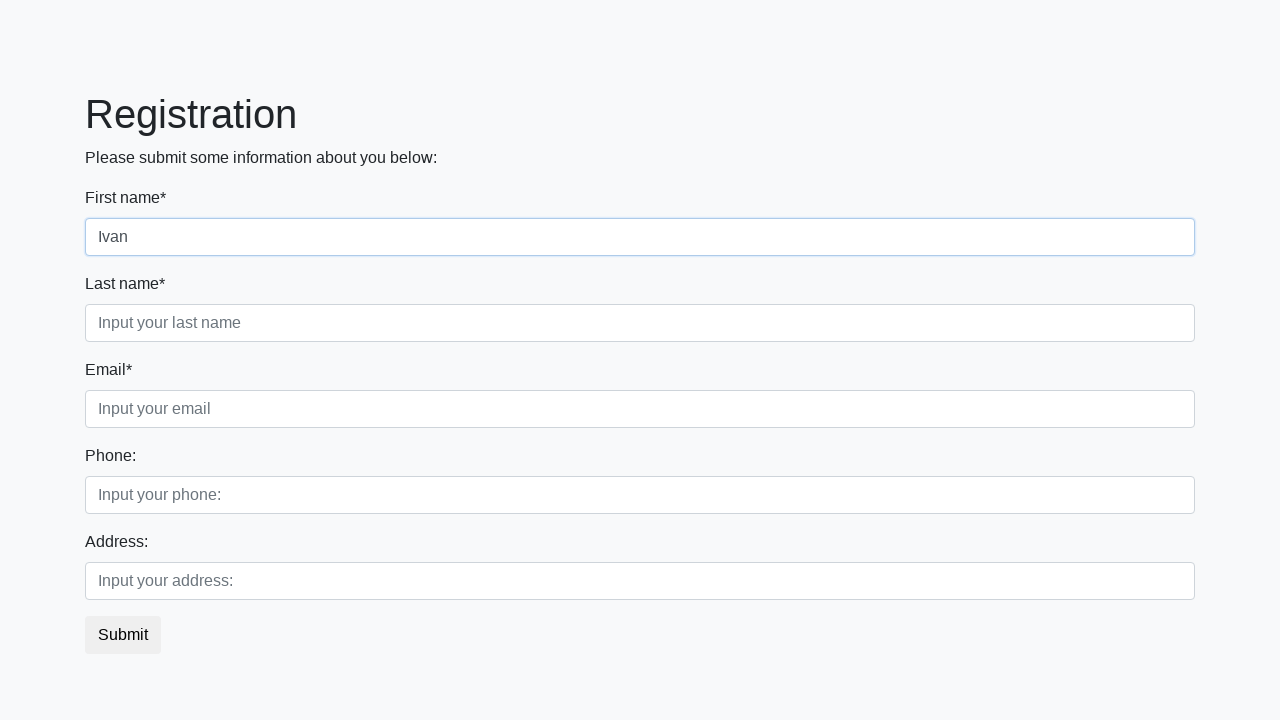

Filled last name field with 'Petrov' on //input[@class='form-control second' and @required]
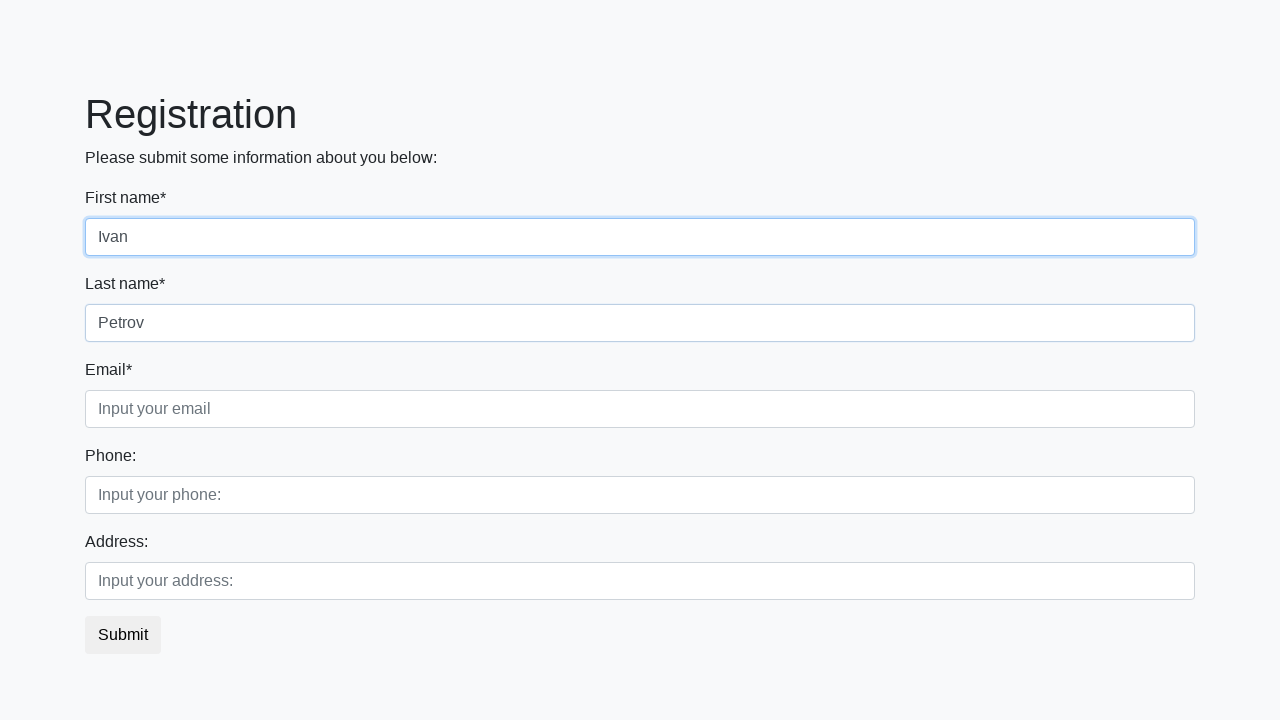

Filled email field with 'petrov@gmail.com' on //input[@class='form-control third' and @required]
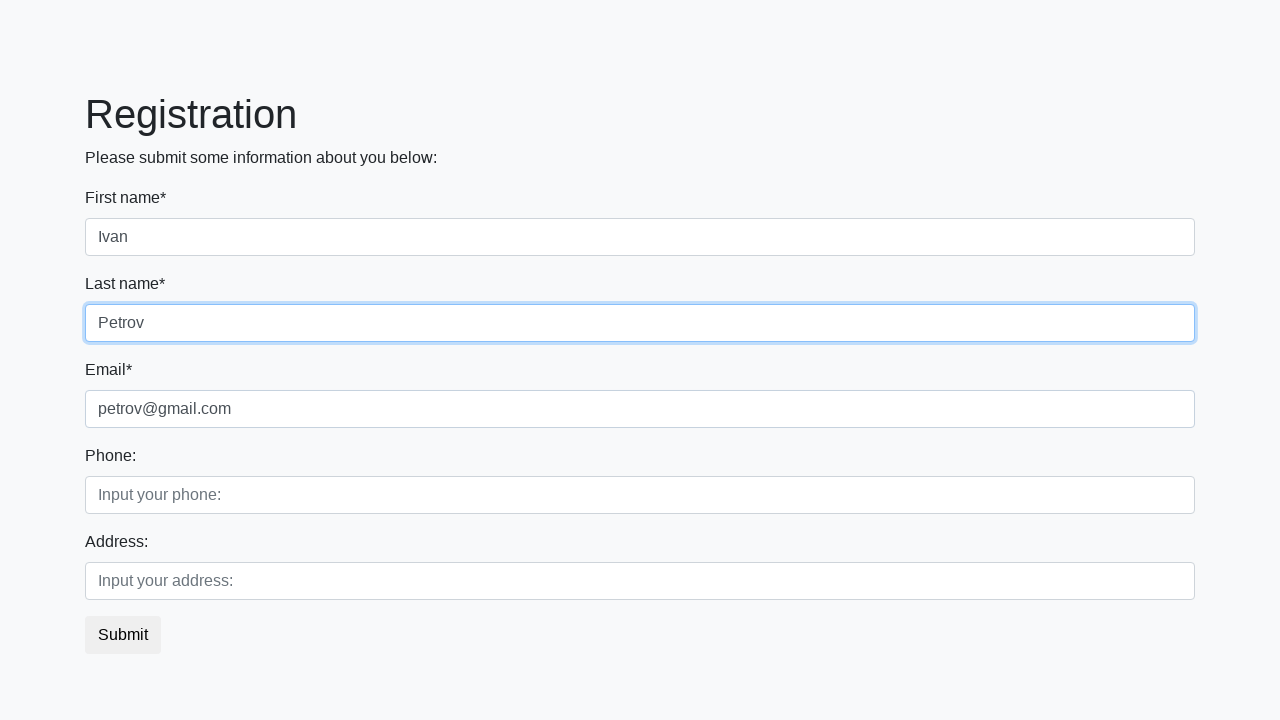

Clicked submit button to register at (123, 635) on button.btn
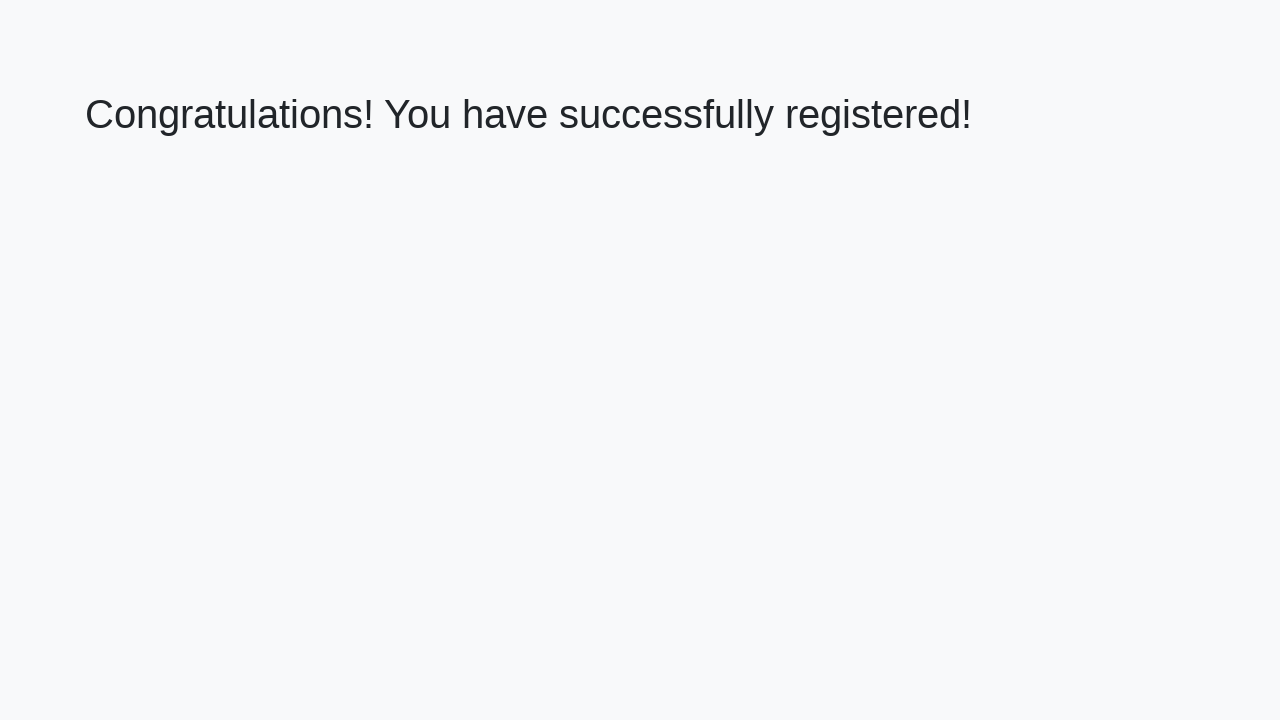

Success message heading loaded
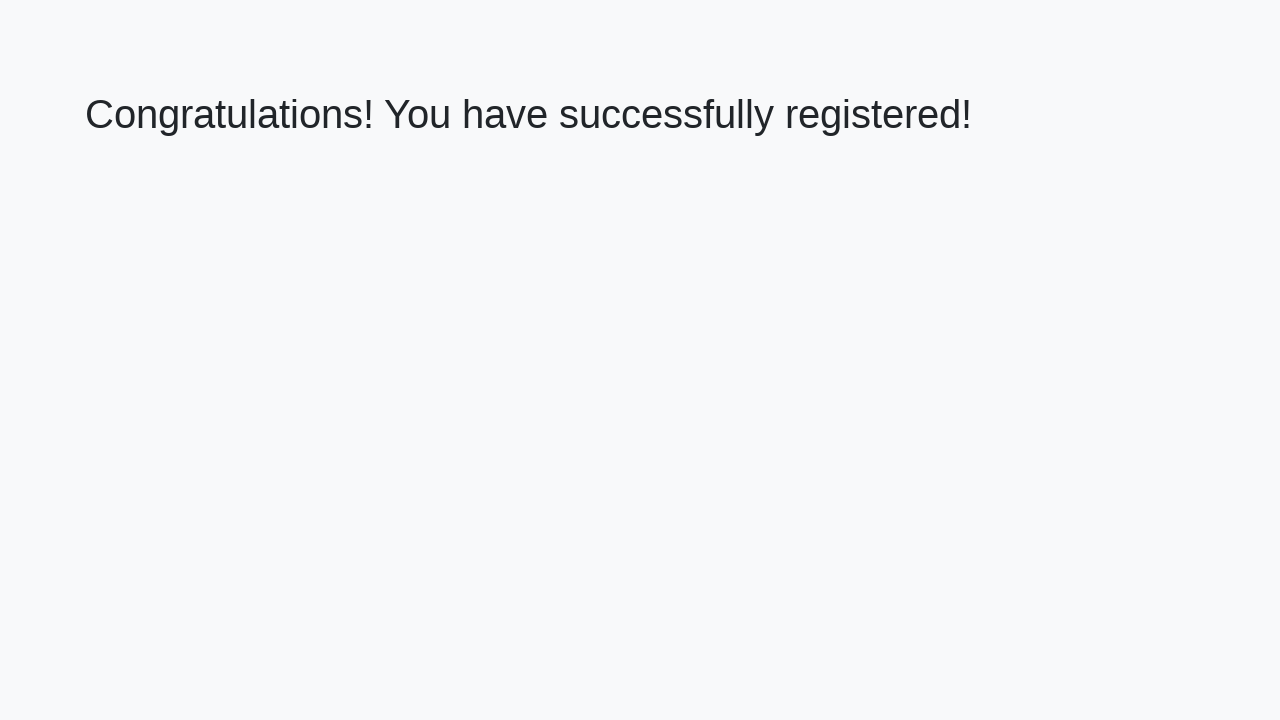

Verified registration success message: 'Congratulations! You have successfully registered!'
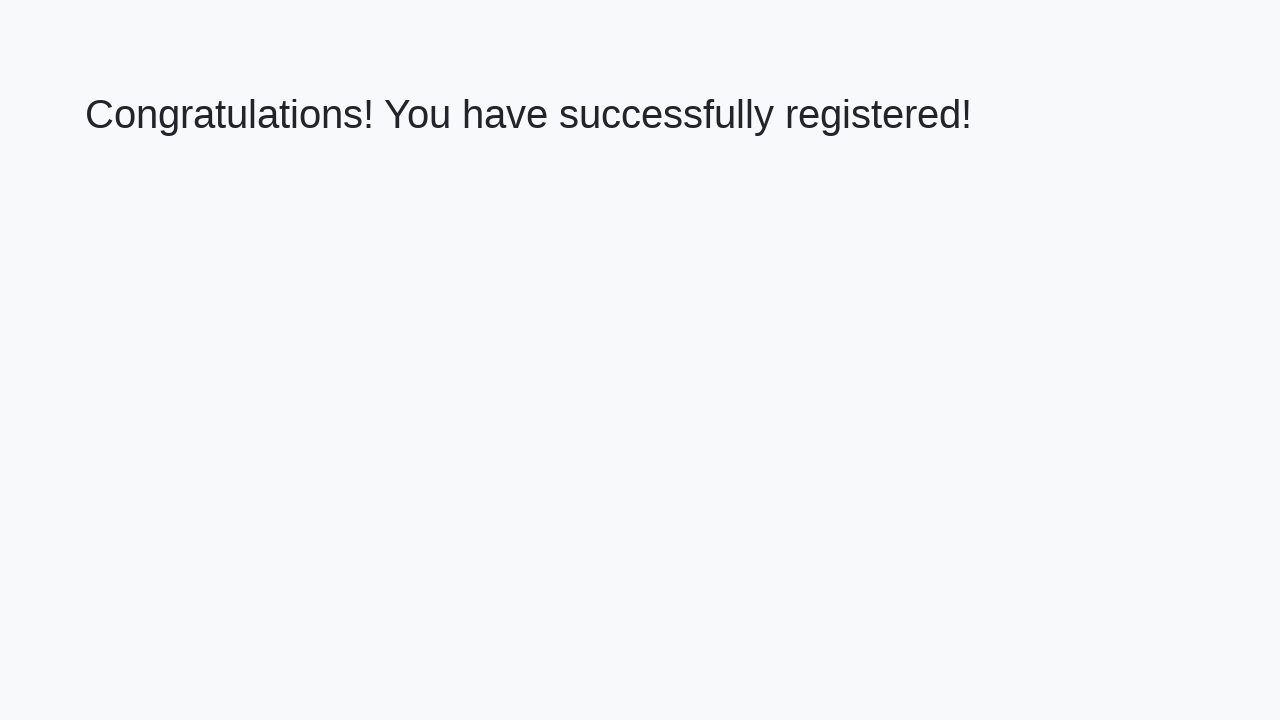

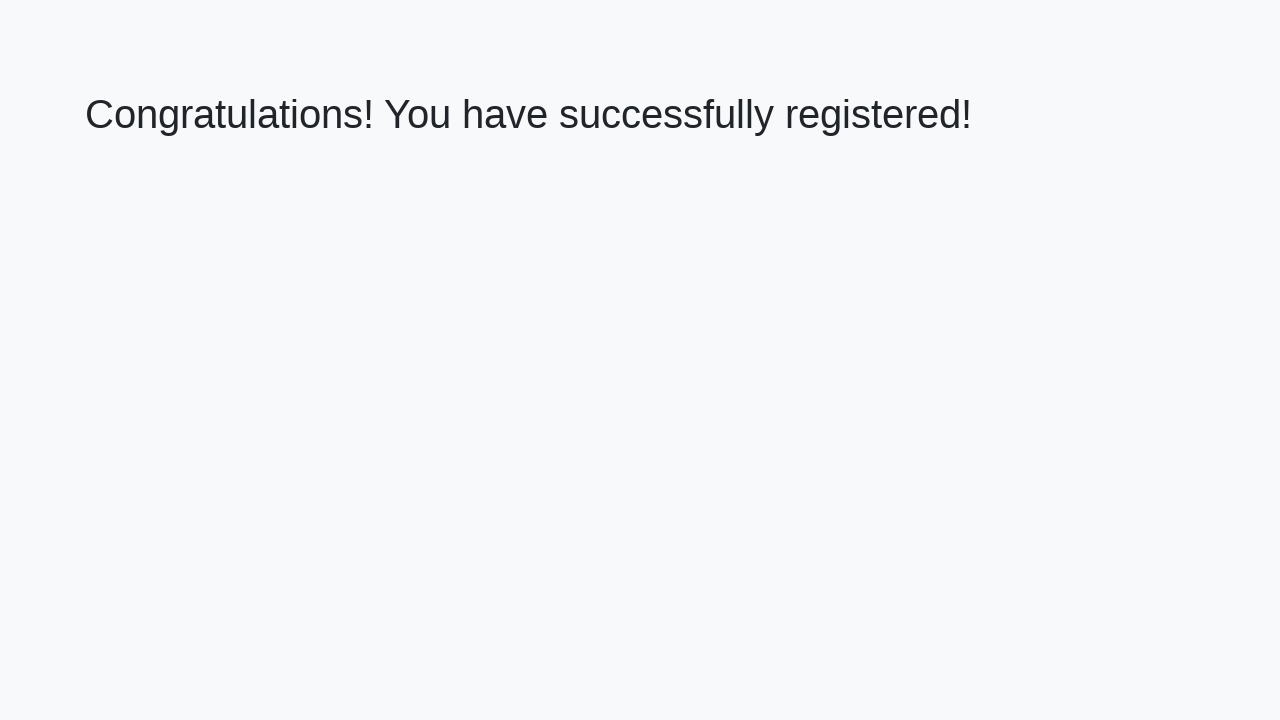